Tests a text box form submission by filling in user name, email, current address, and permanent address fields, then clicking submit and verifying the output is displayed.

Starting URL: https://demoqa.com/text-box

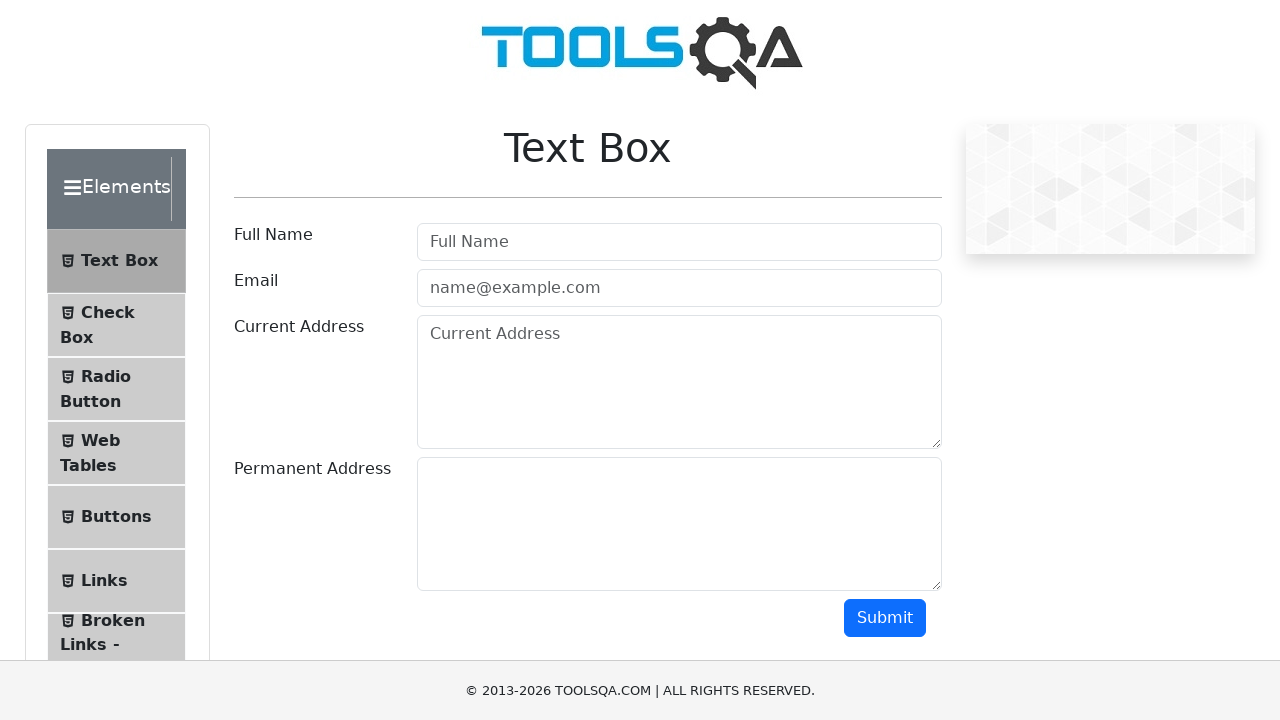

Filled user name field with 'JohnDoe' on #userName
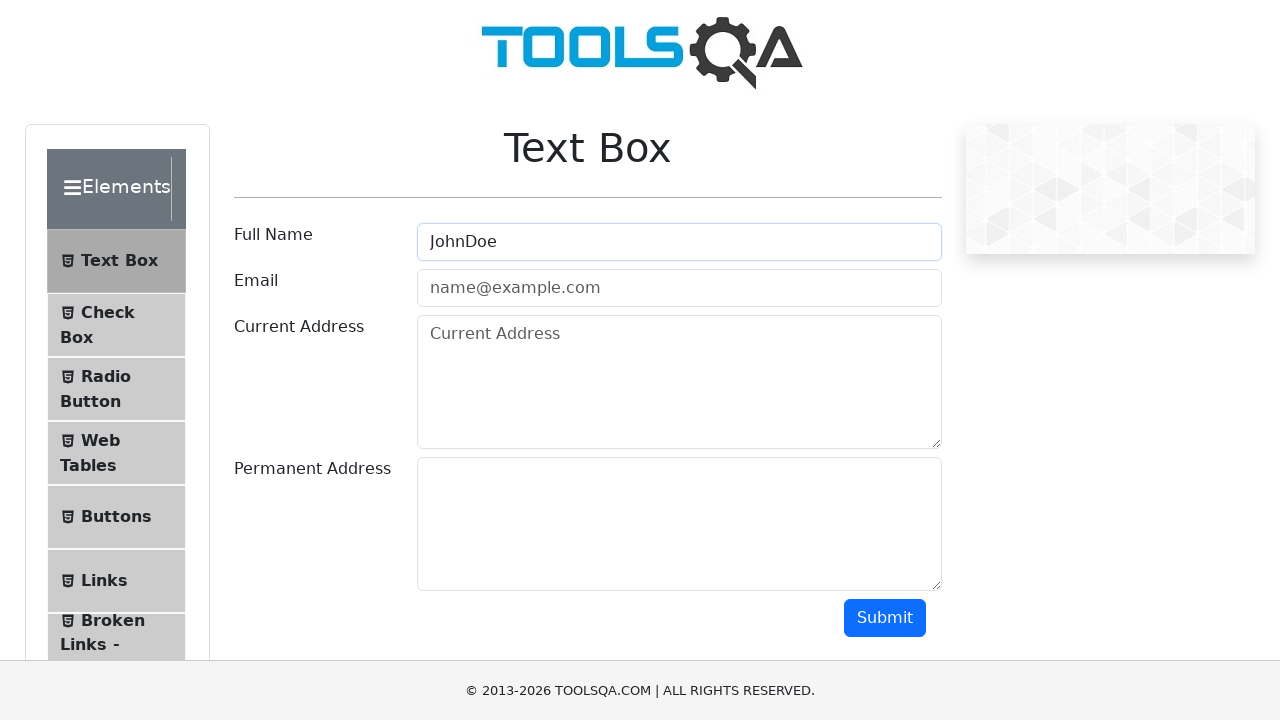

Filled email field with 'johndoe@example.com' on #userEmail
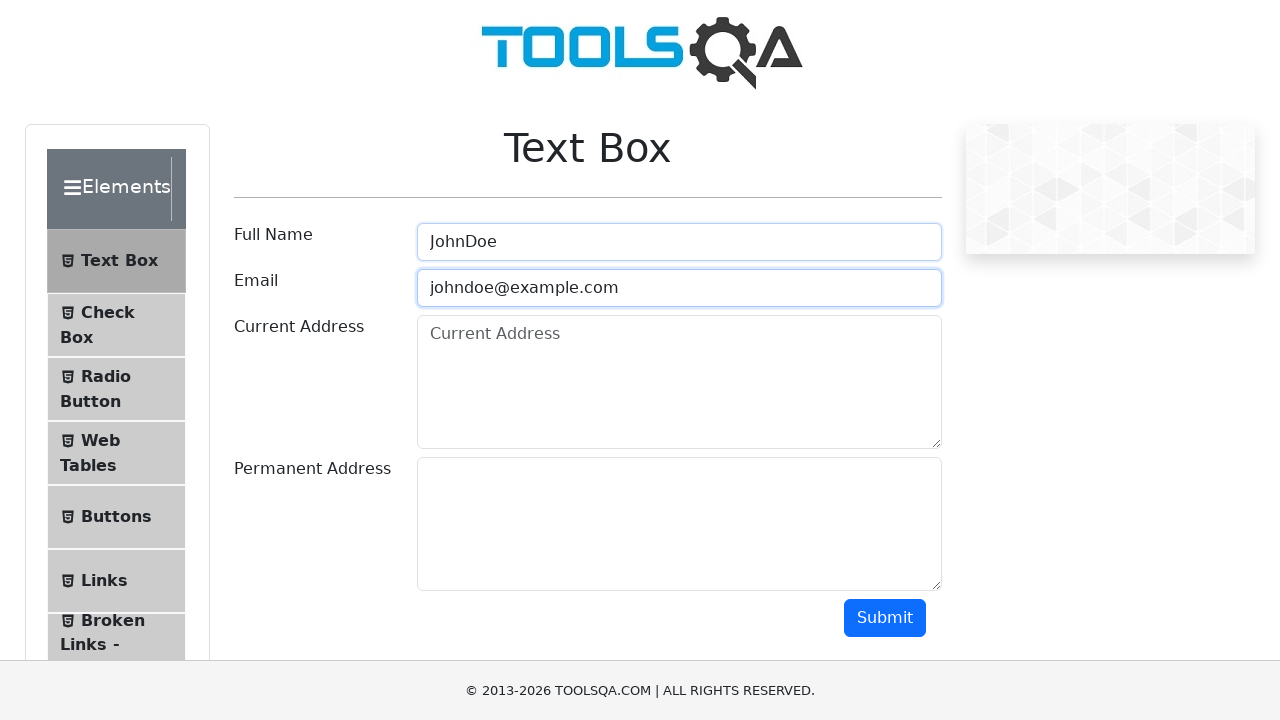

Filled current address field with '123 Main Street, New York' on #currentAddress
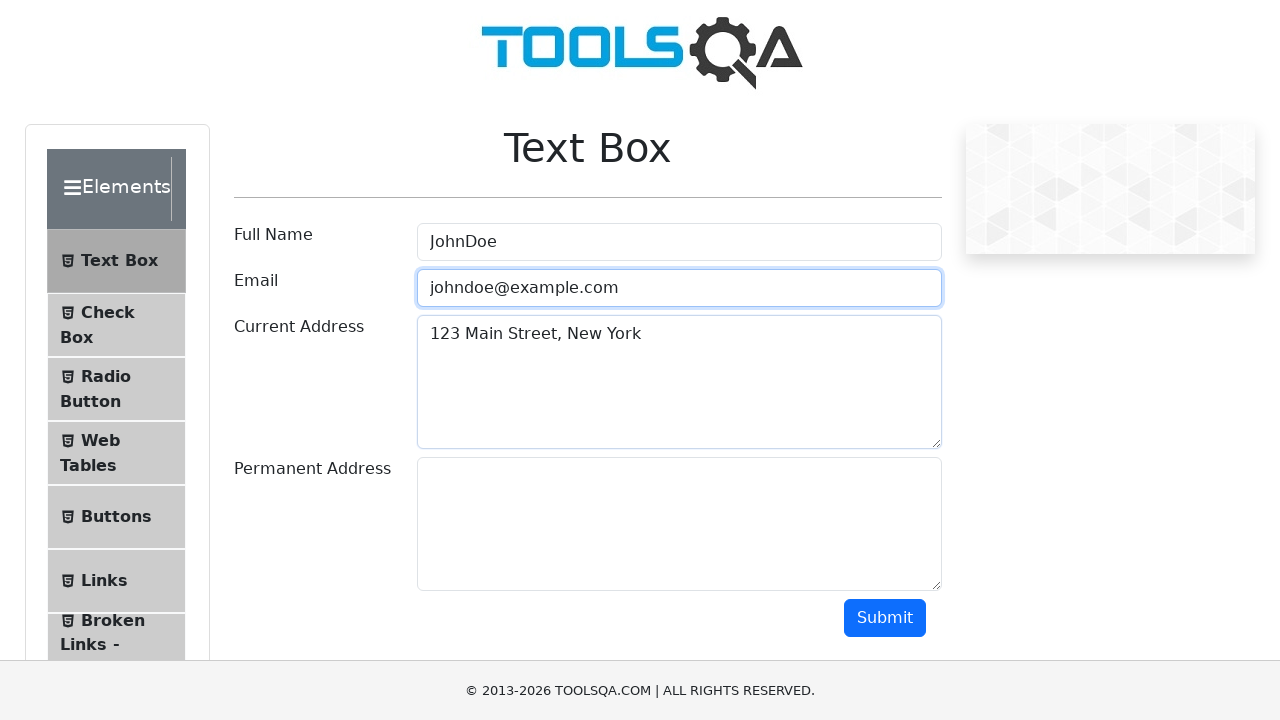

Filled permanent address field with '456 Oak Avenue, Los Angeles' on #permanentAddress
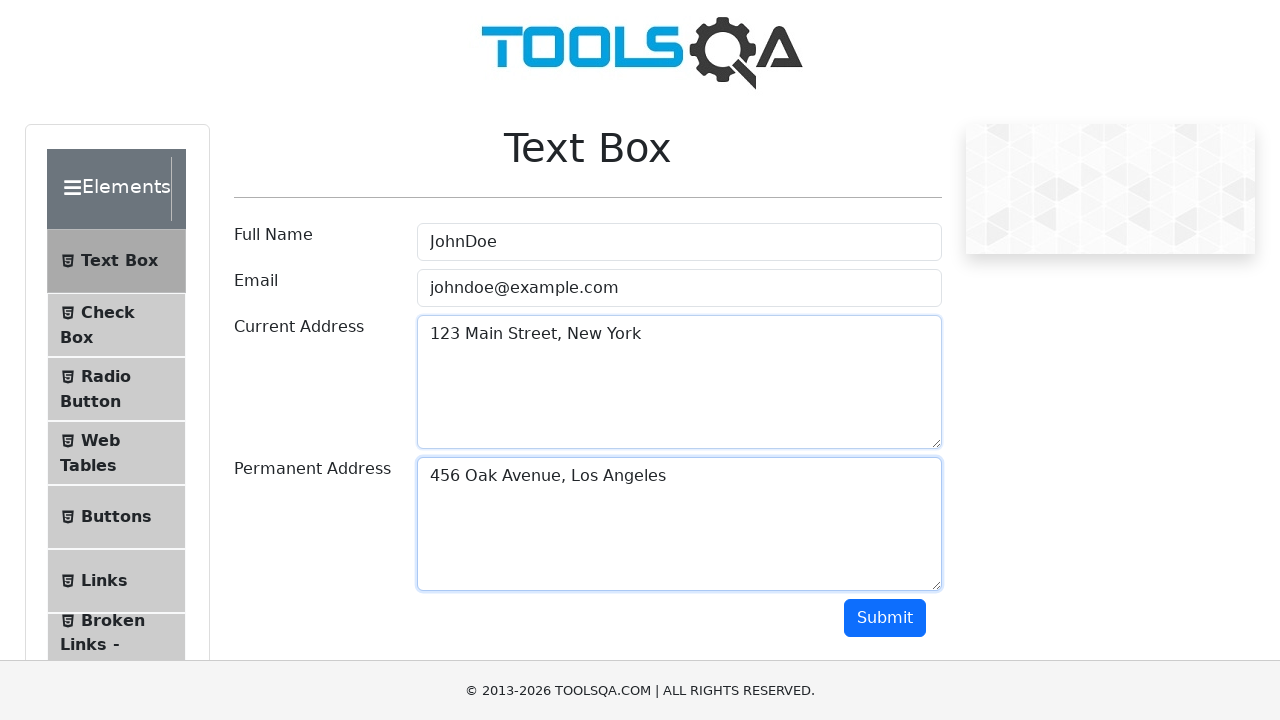

Clicked the submit button at (885, 618) on #submit
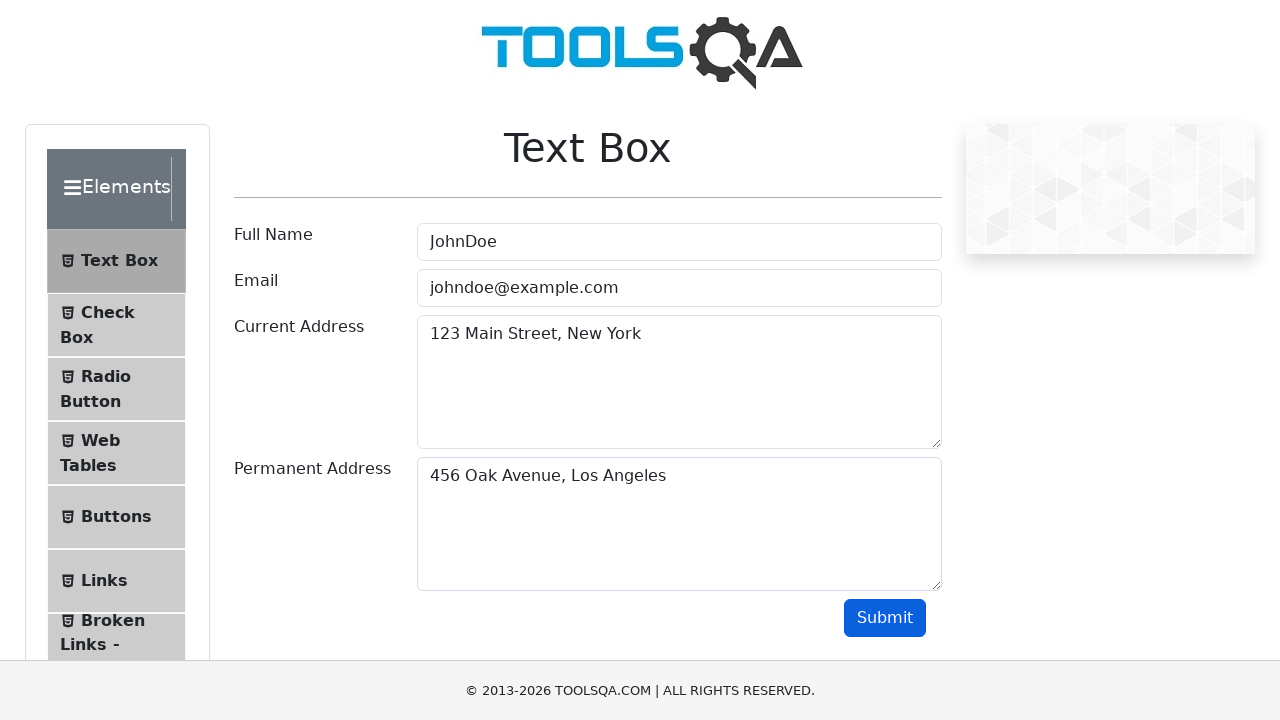

Output section loaded and displayed
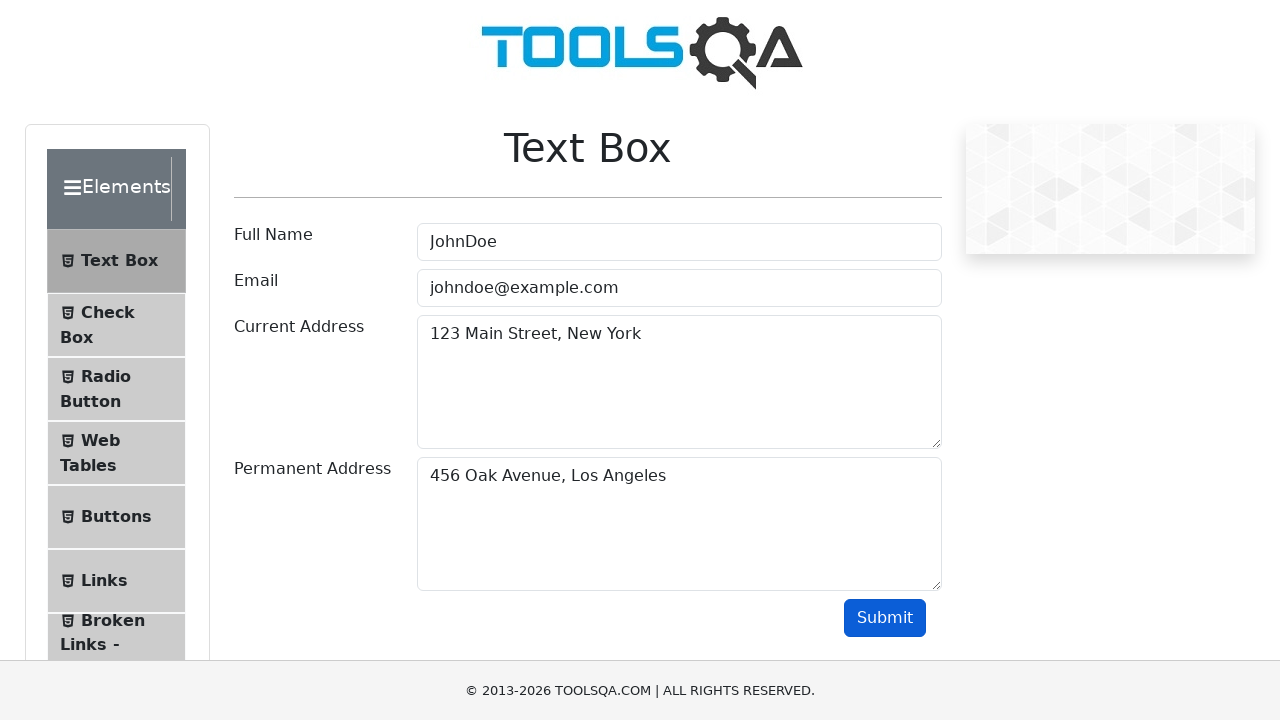

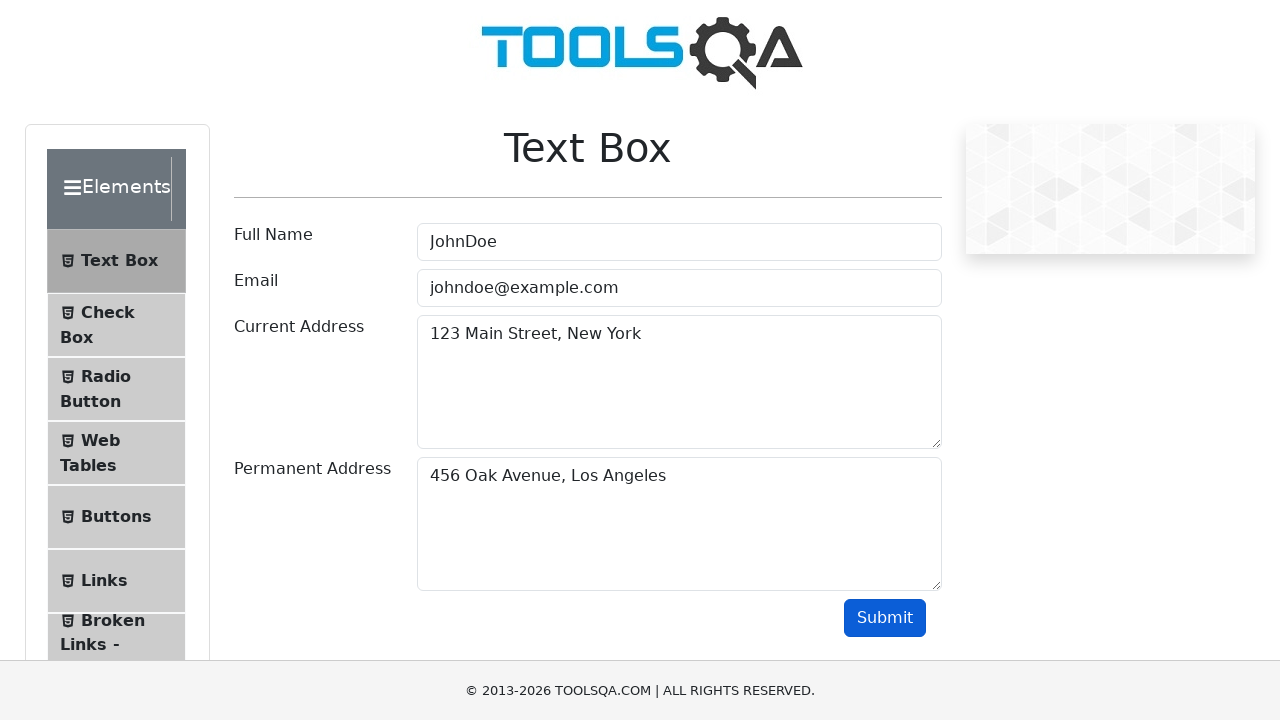